Navigates to a website, clicks on the contact link, captures the customer service phone number, fills out a contact form with the captured number in the message field, and submits it

Starting URL: https://somosmakers.co/

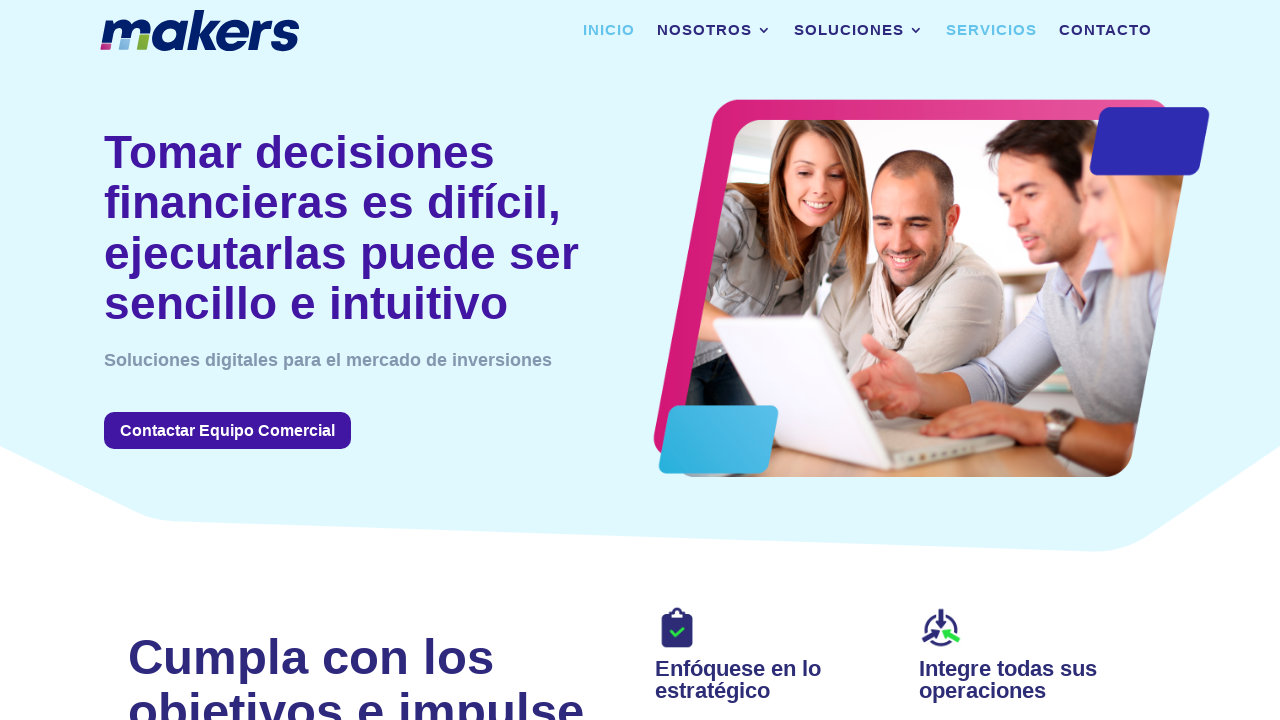

Clicked on CONTACTO (Contact) link at (1106, 34) on a:has-text("CONTACTO")
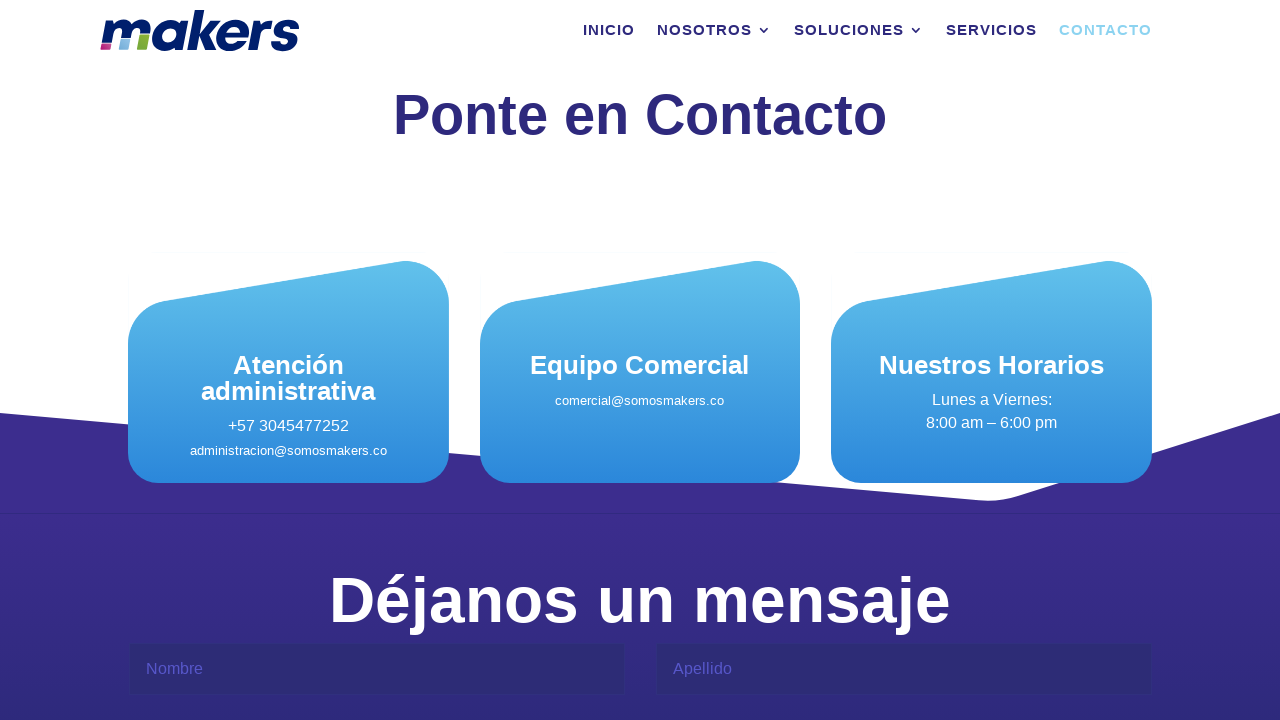

Contact page loaded with phone number visible
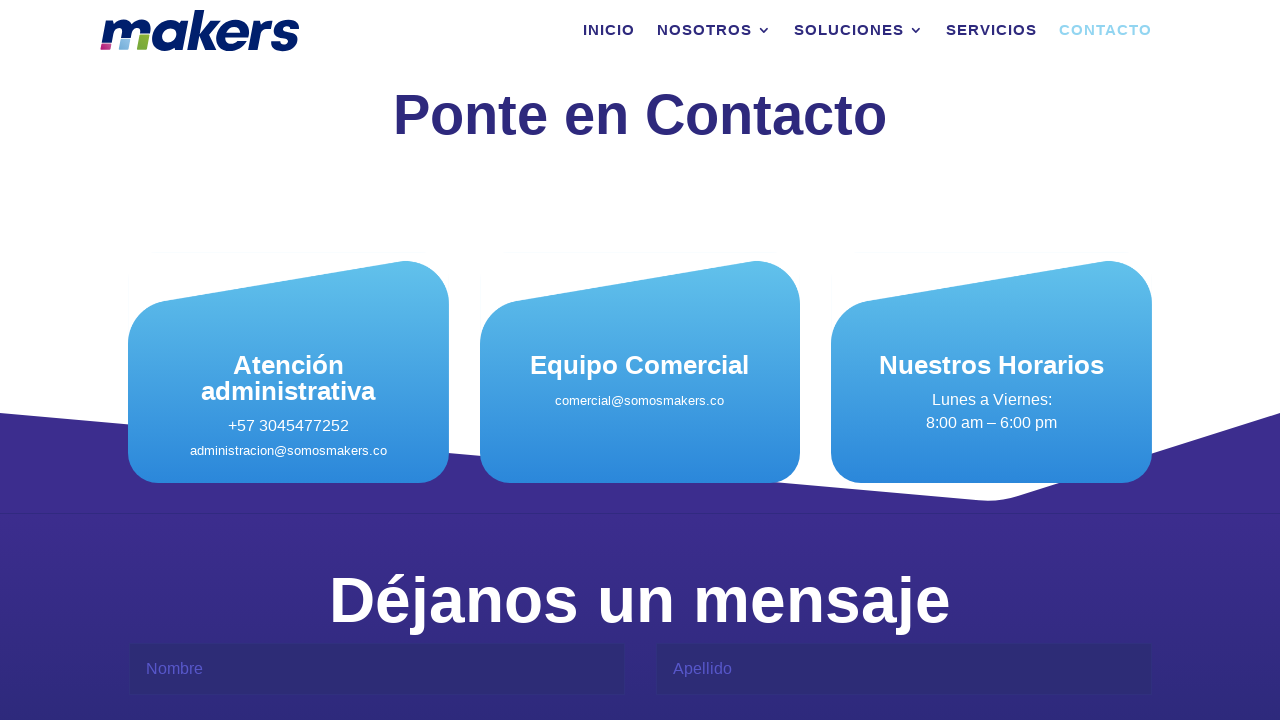

Captured customer service phone number: +57 3045477252
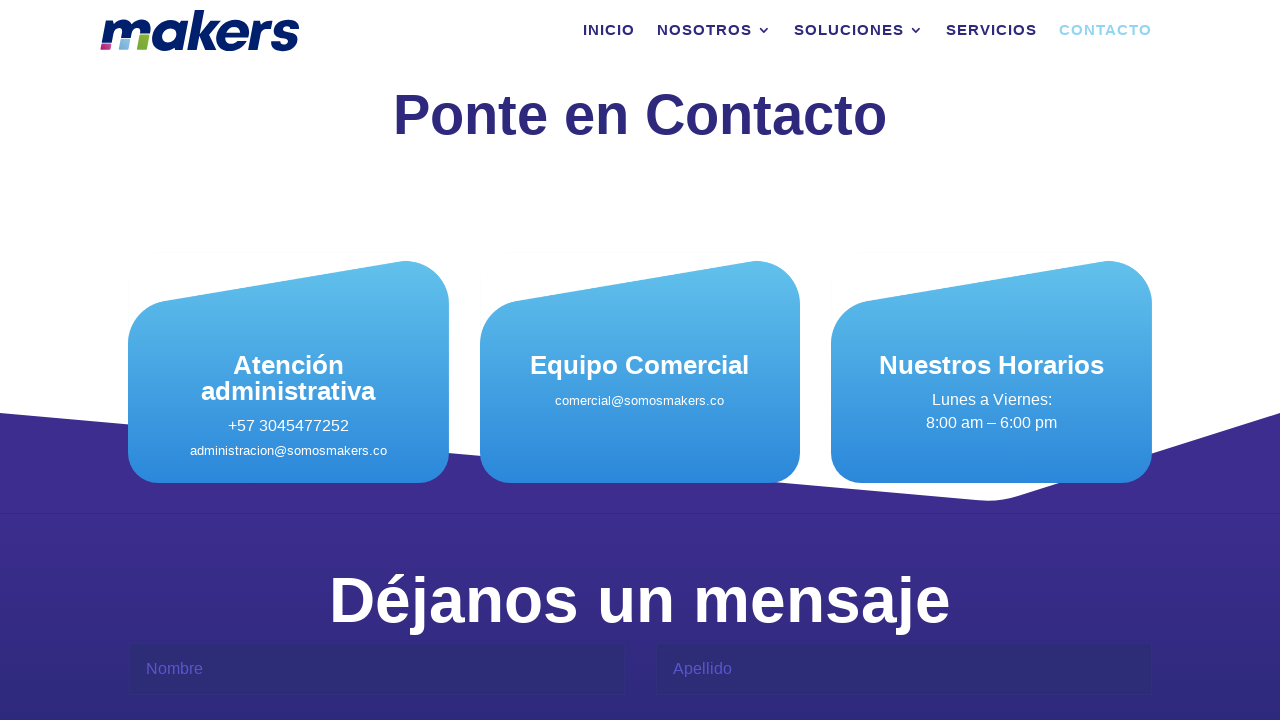

Filled name field with 'Juan Pérez' on input[name="name"], input[placeholder*="nombre" i]
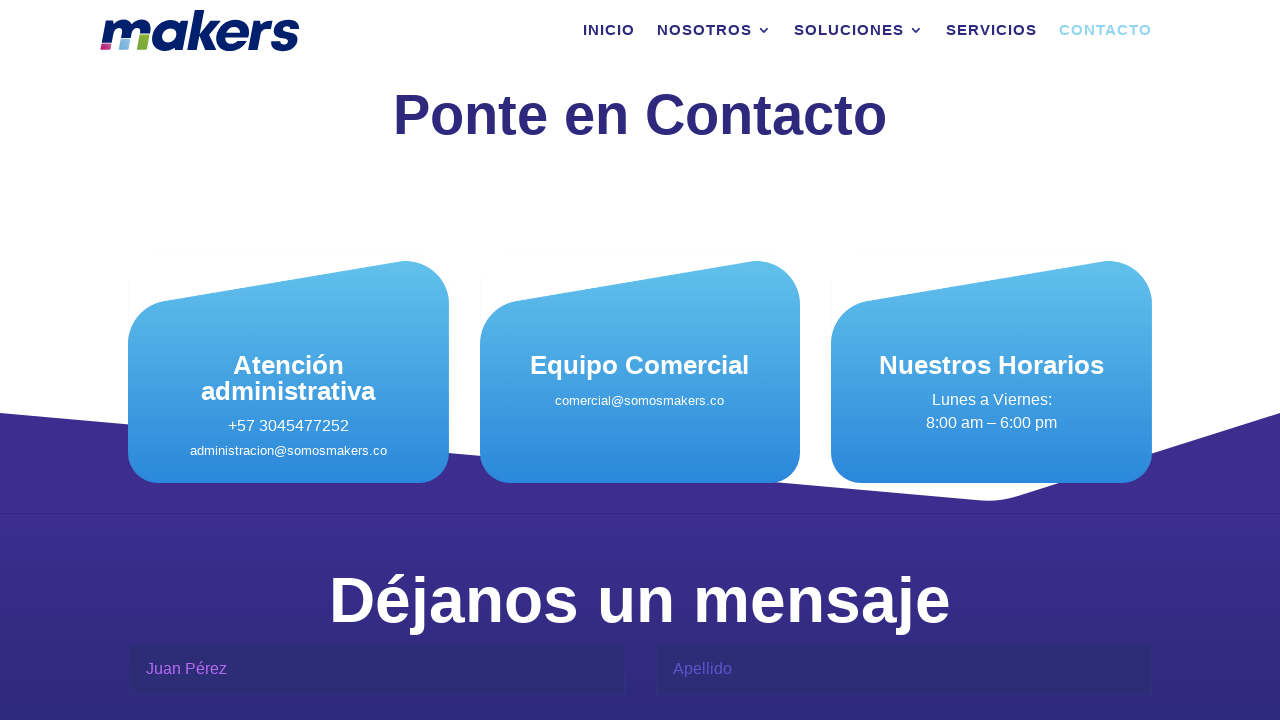

Filled email field with 'test@example.com' on input[type="email"], input[name="email"], input[placeholder*="email" i], input[p
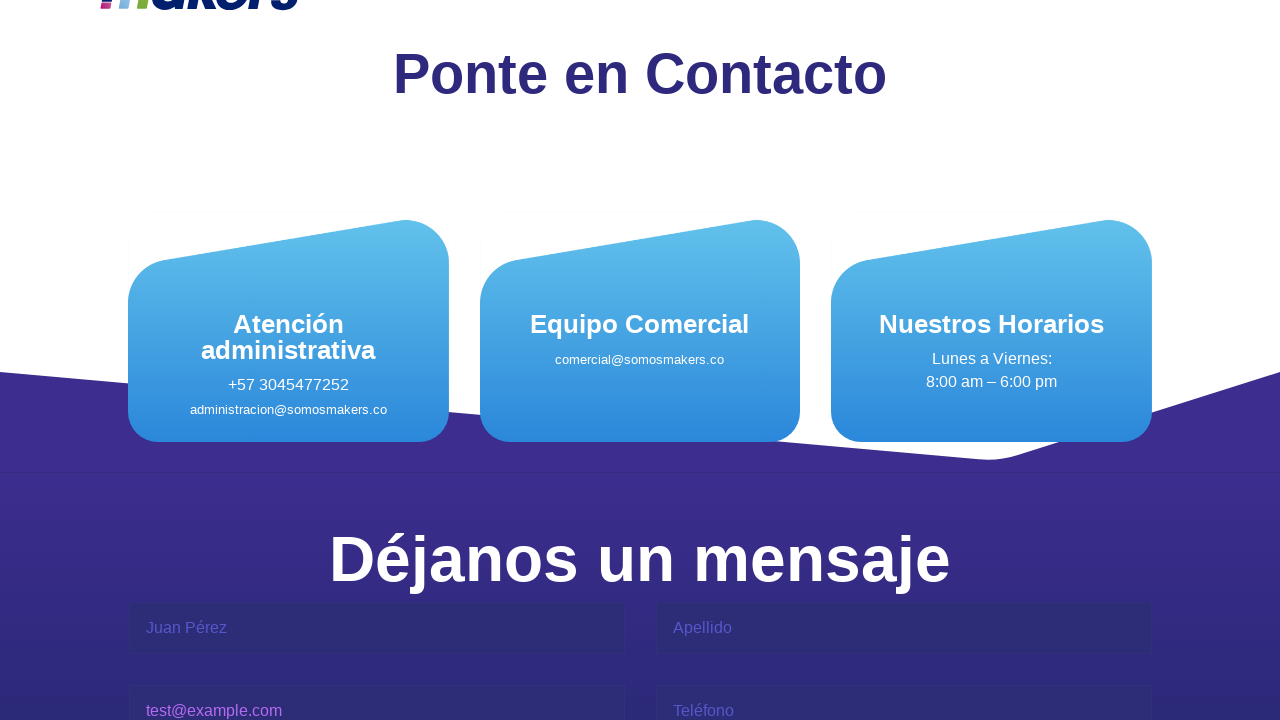

Filled message field with captured phone number on textarea[name="message"], textarea[placeholder*="mensaje" i]
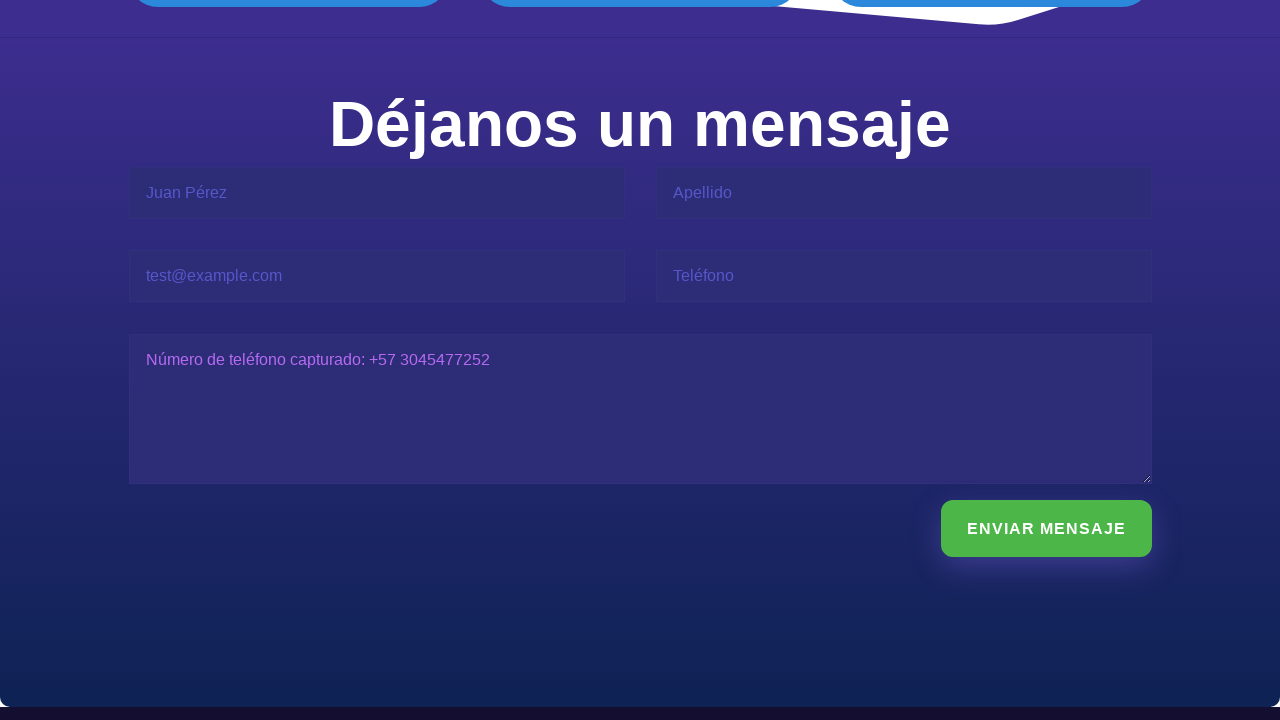

Clicked send message button to submit contact form at (1046, 528) on button:has-text("enviar mensaje"), input[type="submit"][value*="enviar" i]
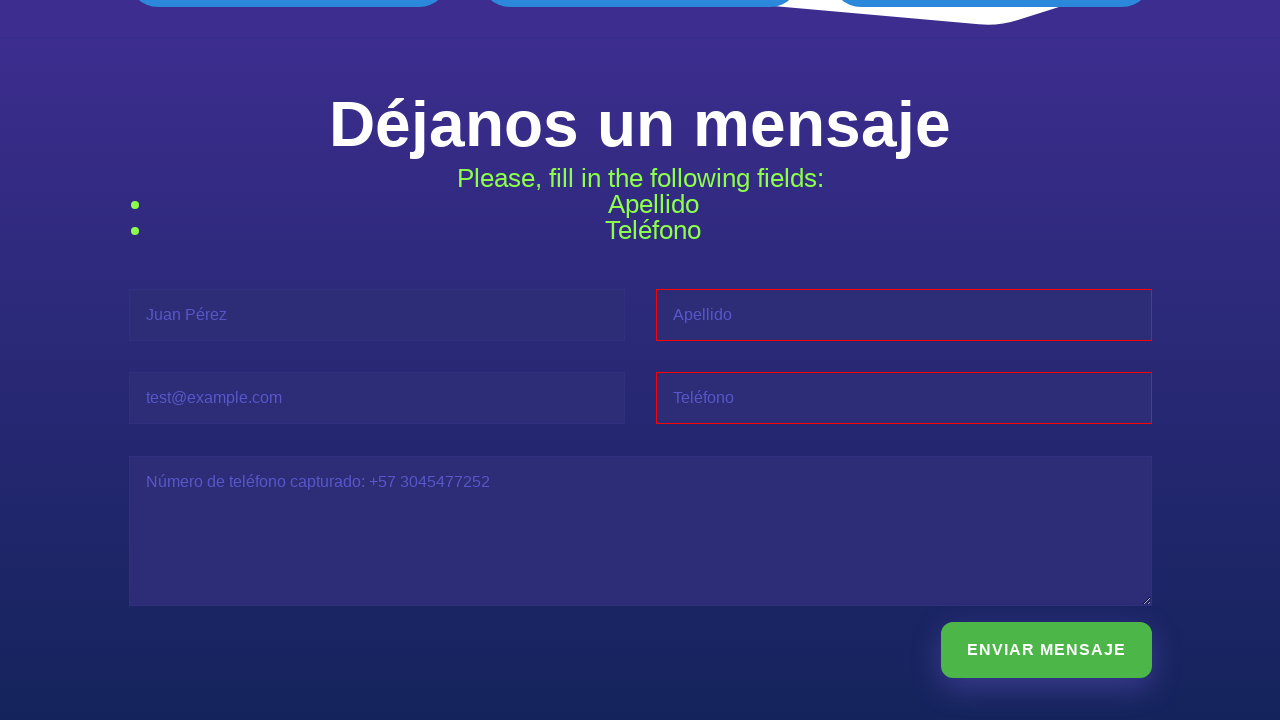

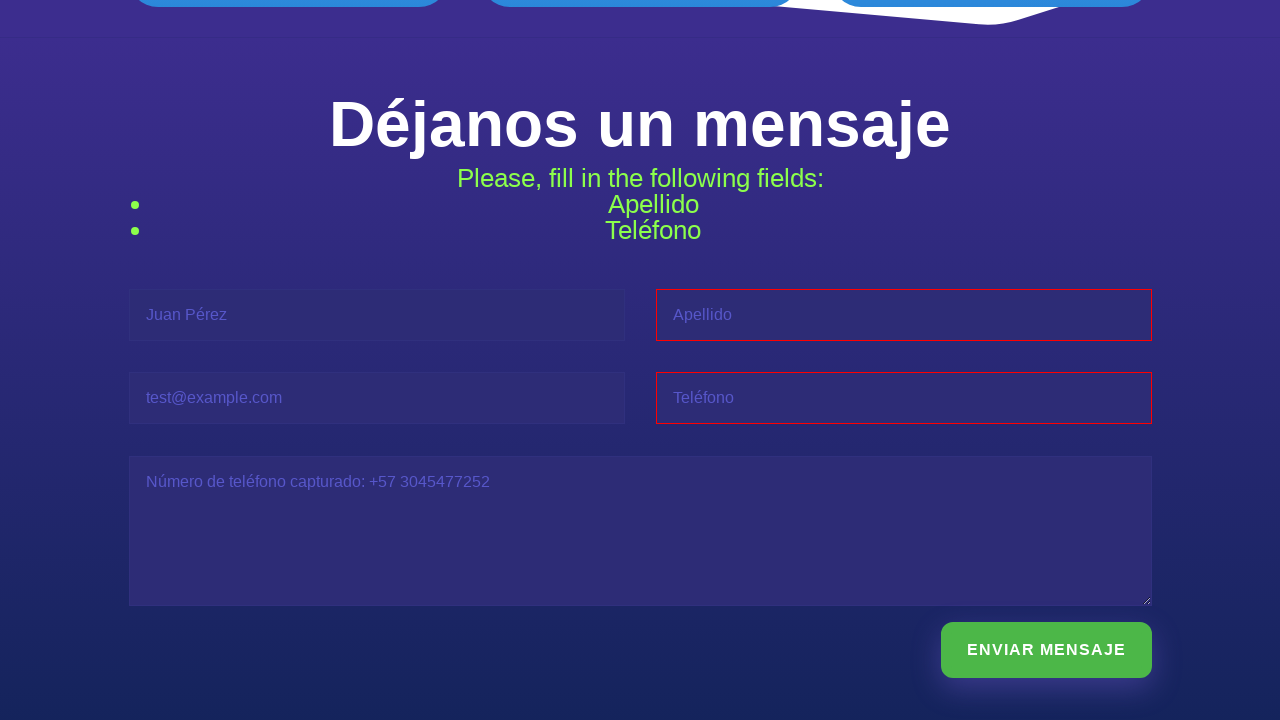